Tests that entered text is trimmed when saving an edited todo item

Starting URL: https://demo.playwright.dev/todomvc

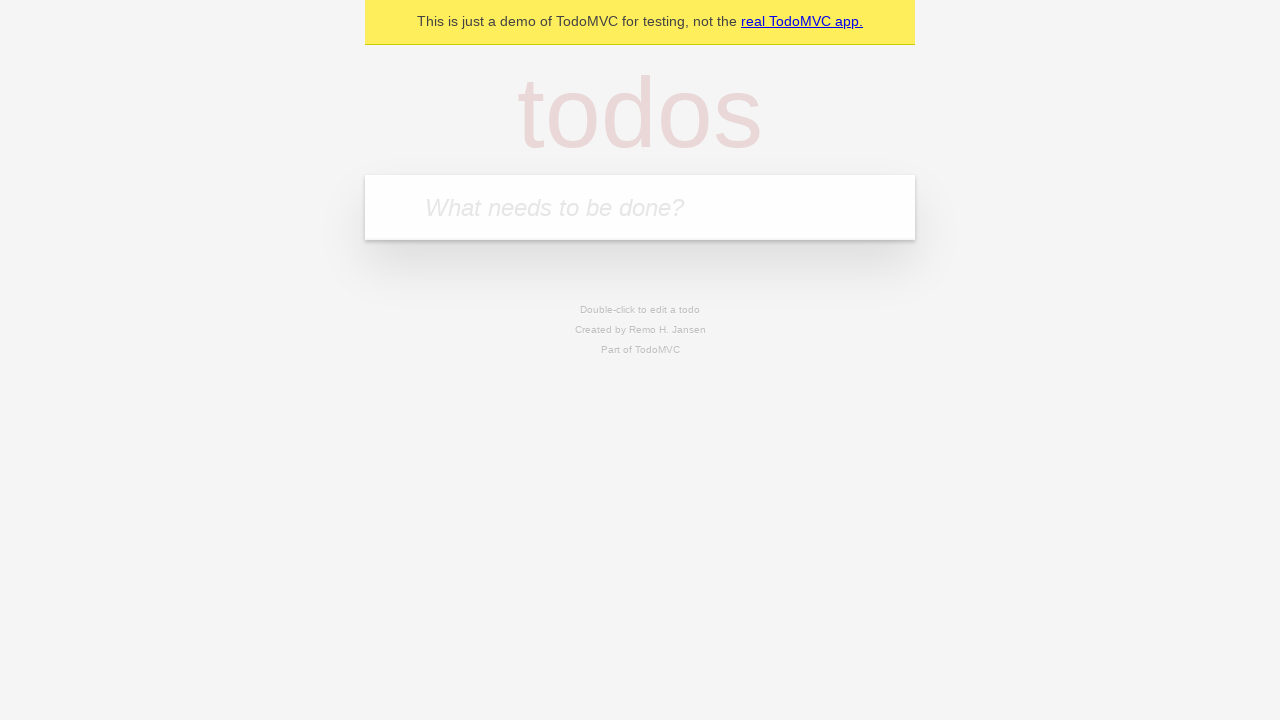

Filled todo input with 'buy some cheese' on internal:attr=[placeholder="What needs to be done?"i]
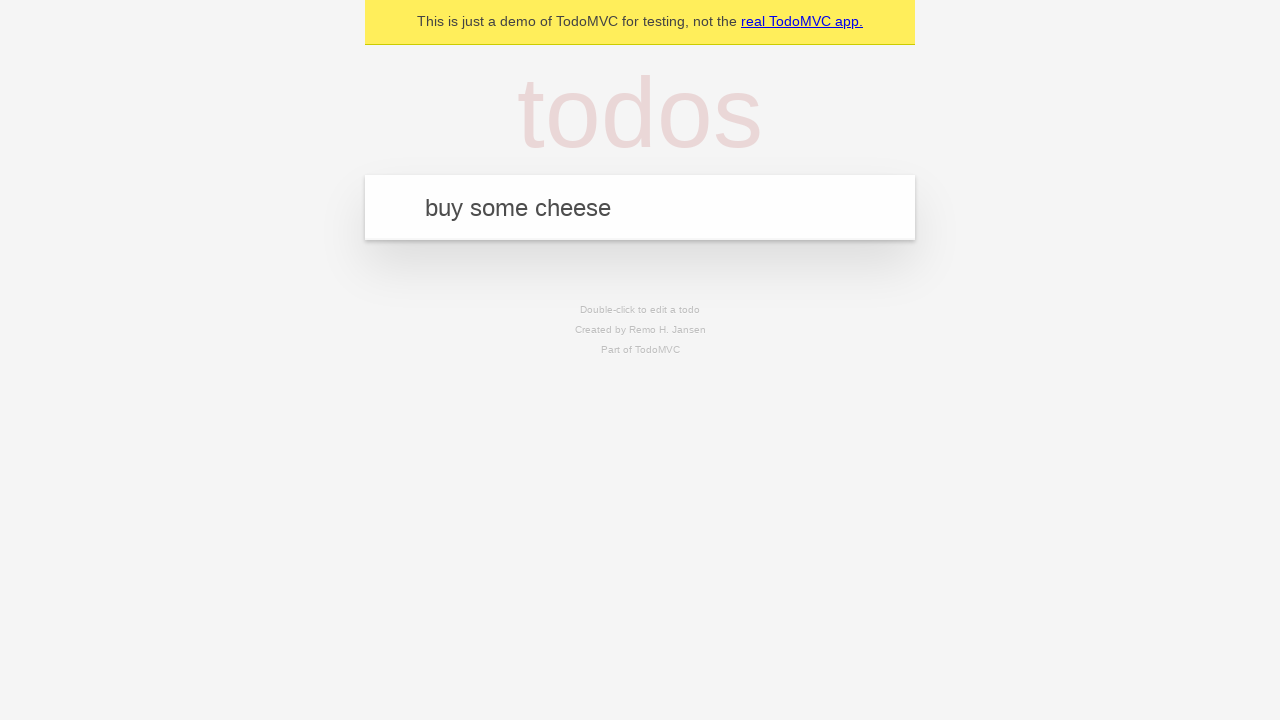

Pressed Enter to create first todo on internal:attr=[placeholder="What needs to be done?"i]
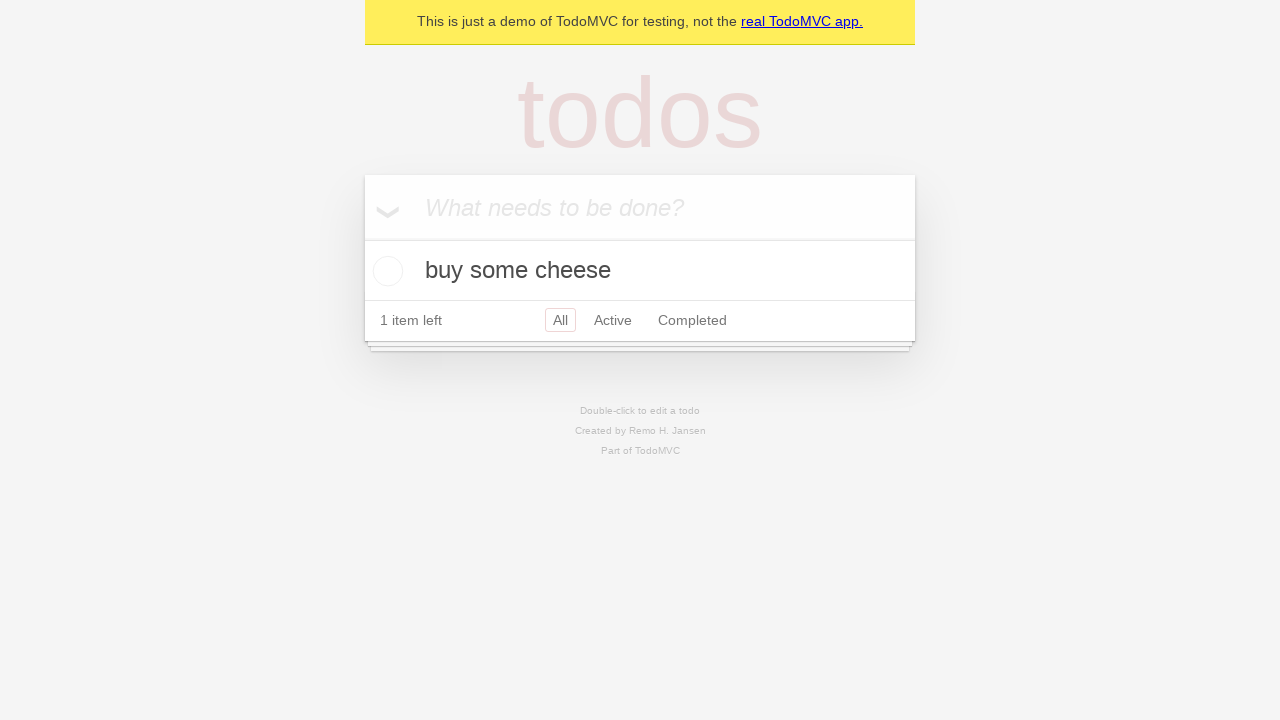

Filled todo input with 'feed the cat' on internal:attr=[placeholder="What needs to be done?"i]
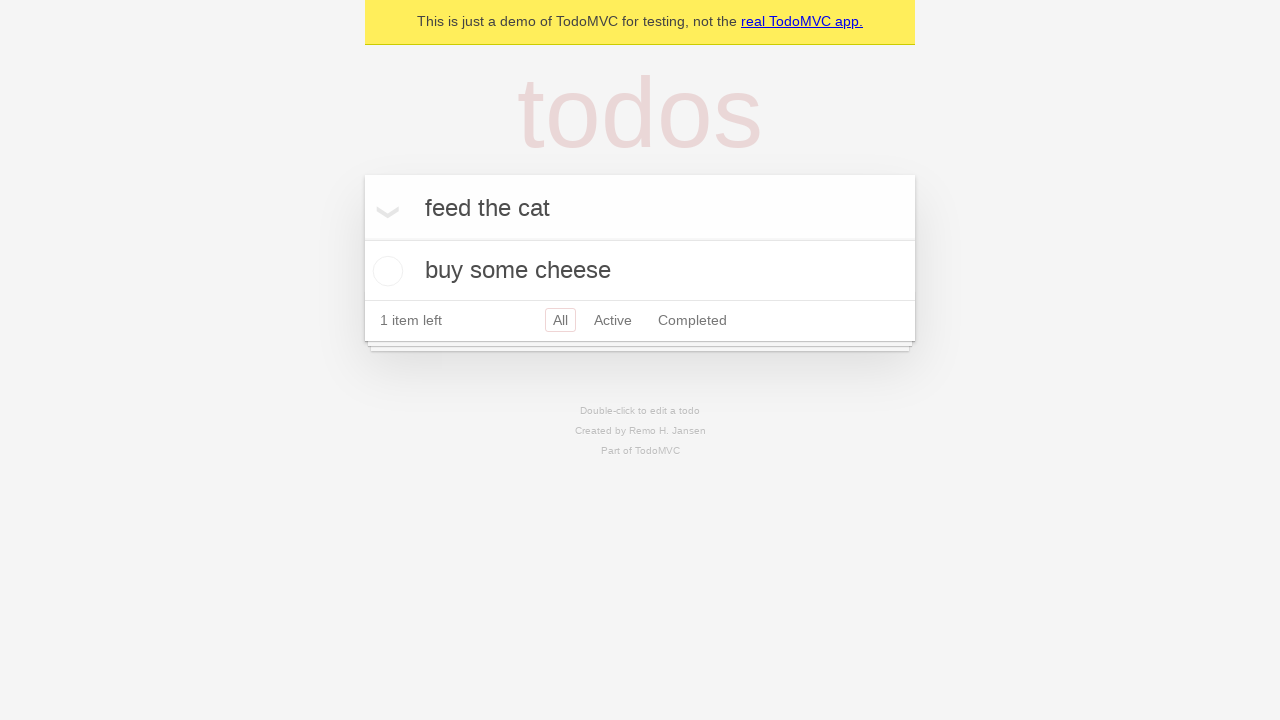

Pressed Enter to create second todo on internal:attr=[placeholder="What needs to be done?"i]
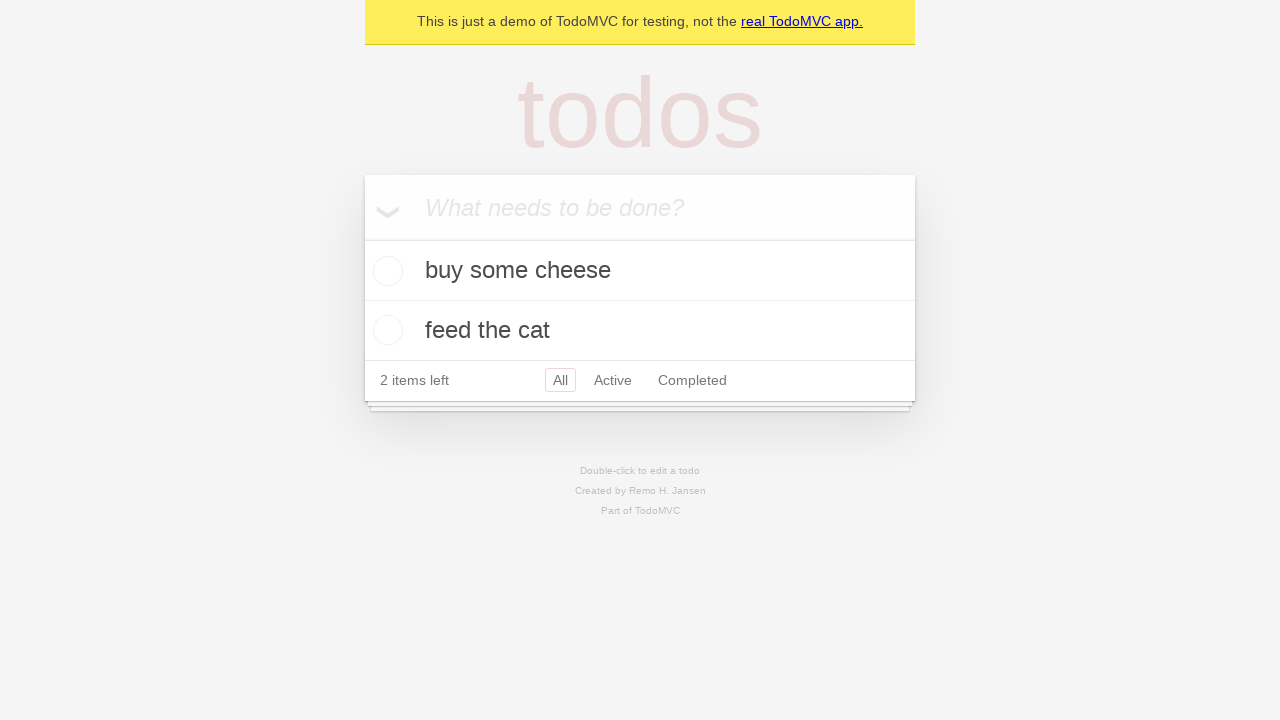

Filled todo input with 'book a doctors appointment' on internal:attr=[placeholder="What needs to be done?"i]
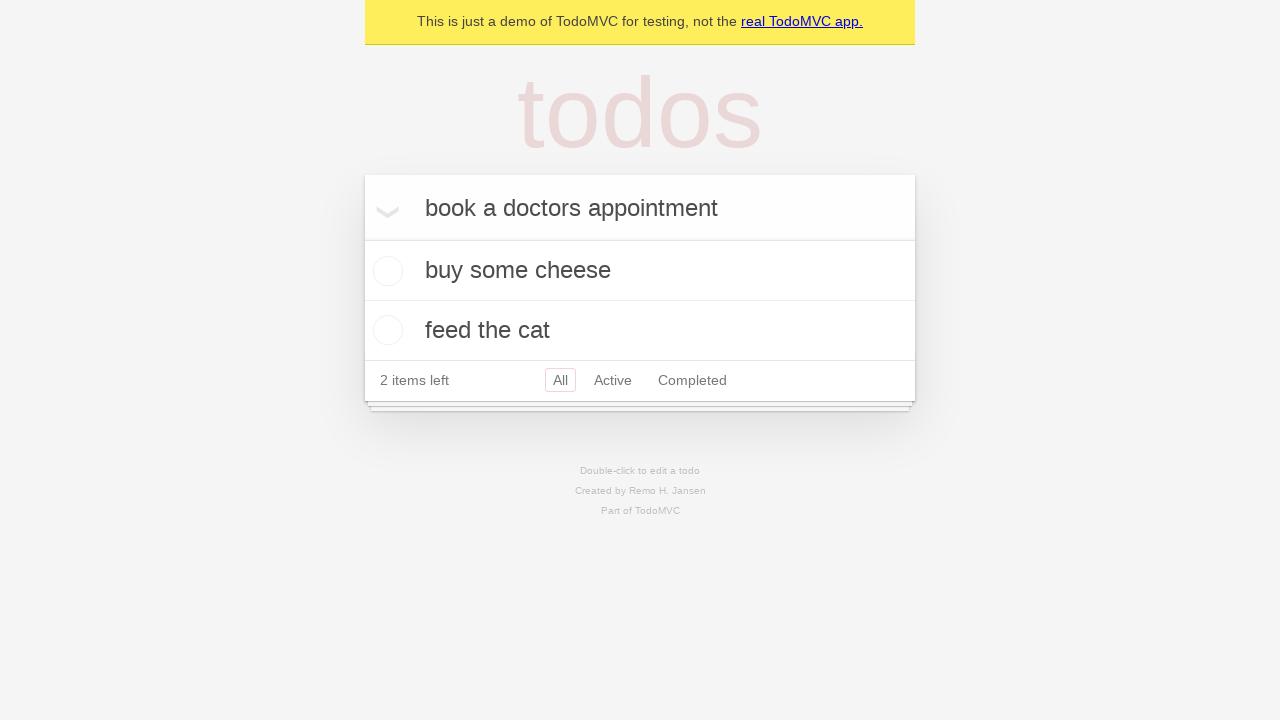

Pressed Enter to create third todo on internal:attr=[placeholder="What needs to be done?"i]
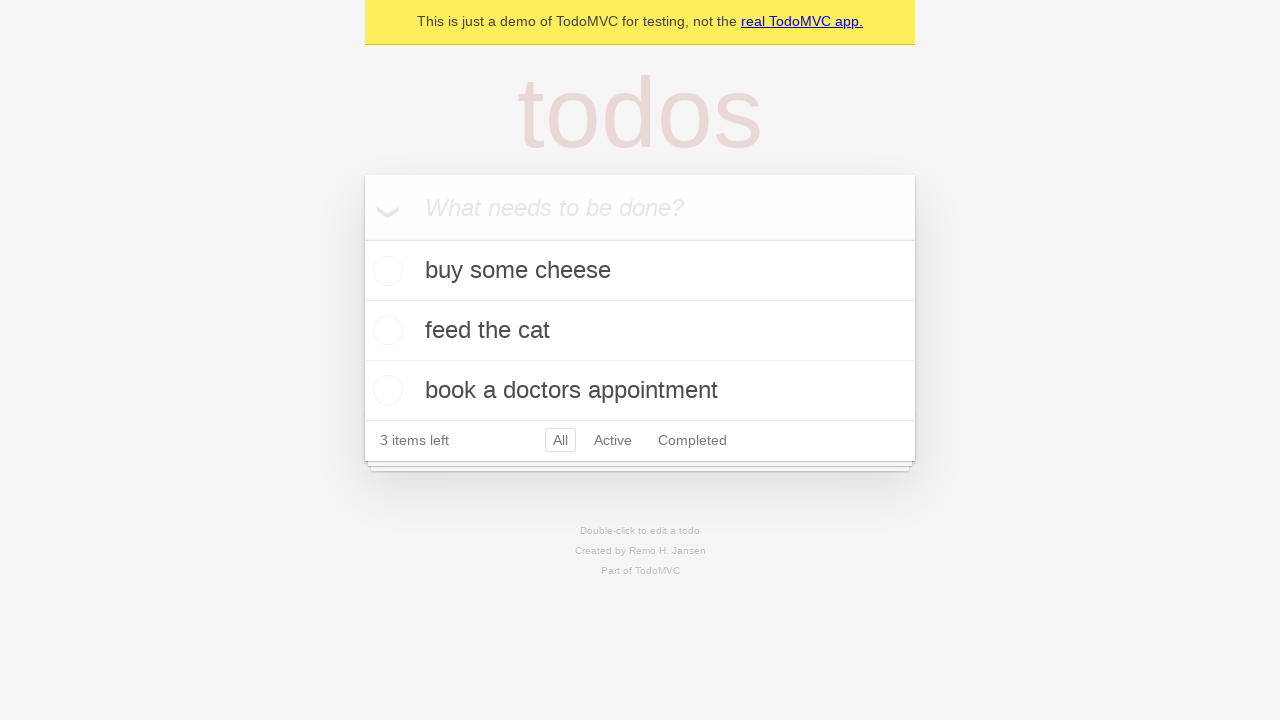

Double-clicked second todo item to enter edit mode at (640, 331) on internal:testid=[data-testid="todo-item"s] >> nth=1
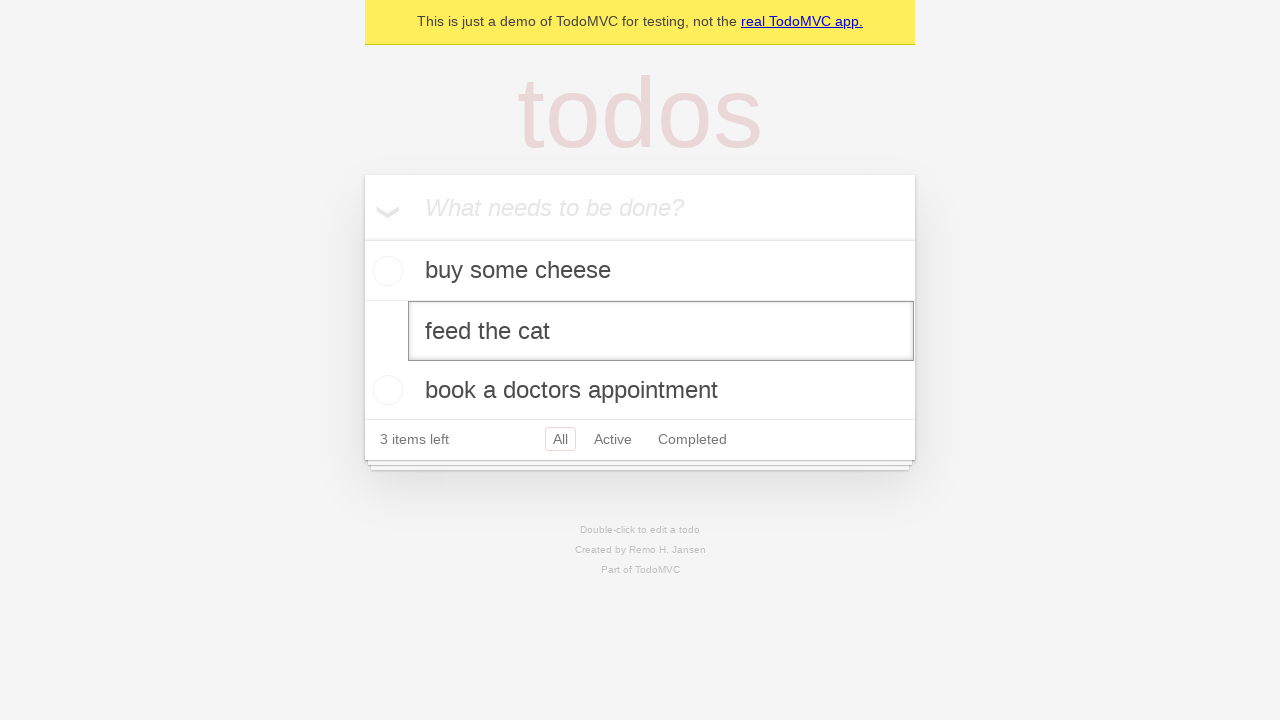

Filled edit textbox with '    buy some sausages    ' (with extra spaces) on internal:testid=[data-testid="todo-item"s] >> nth=1 >> internal:role=textbox[nam
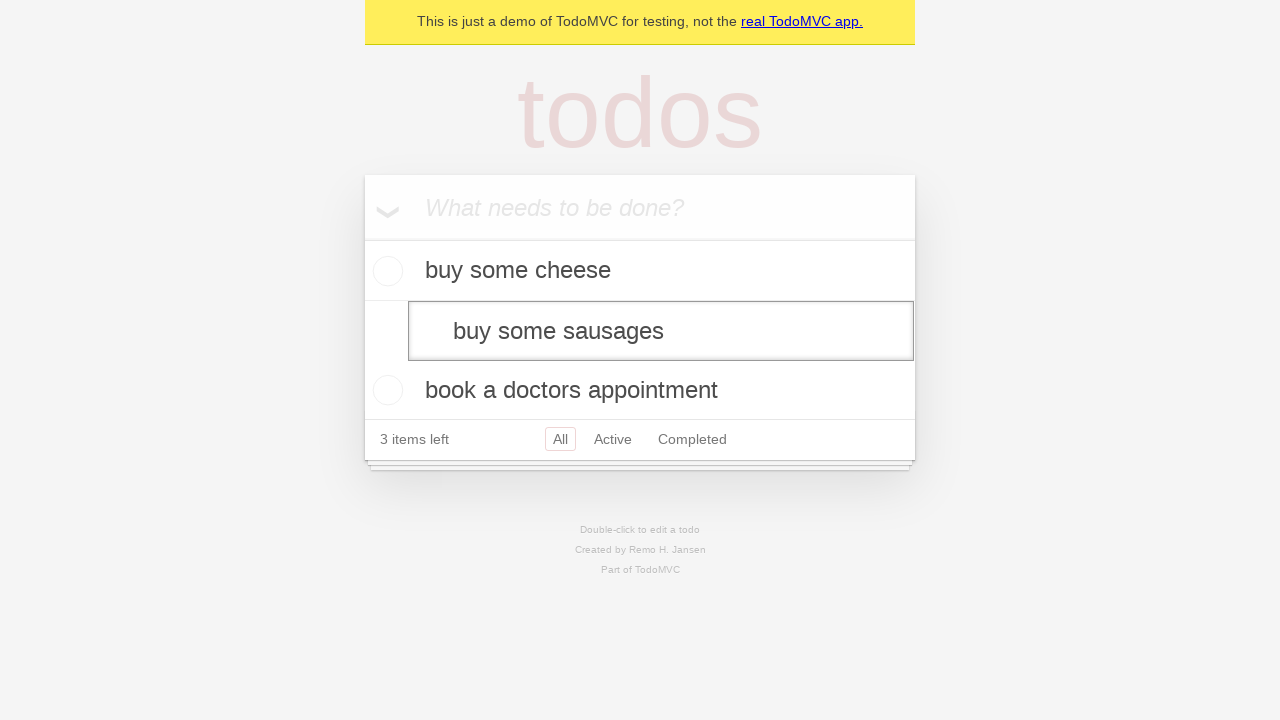

Pressed Enter to save edited todo with trimmed text on internal:testid=[data-testid="todo-item"s] >> nth=1 >> internal:role=textbox[nam
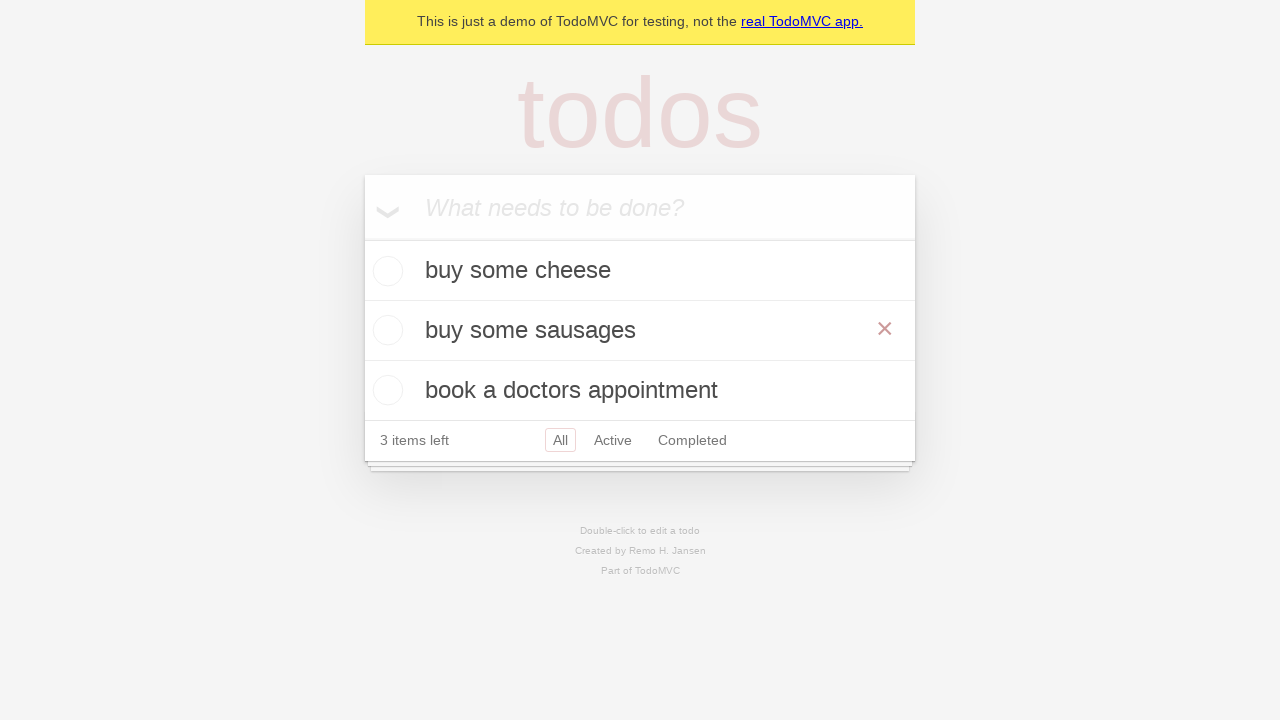

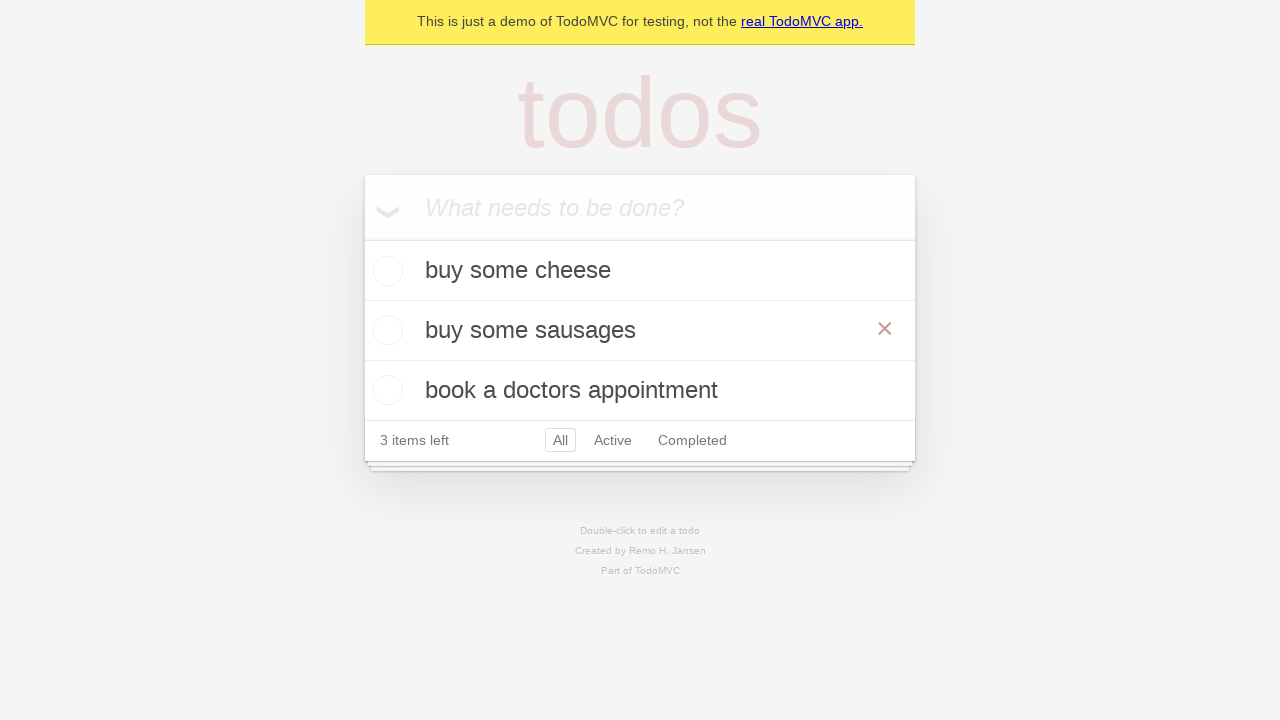